Tests window handling by opening a new browser window, switching to it, clicking on the Downloads link, and then closing the new window.

Starting URL: https://demo.automationtesting.in/Windows.html

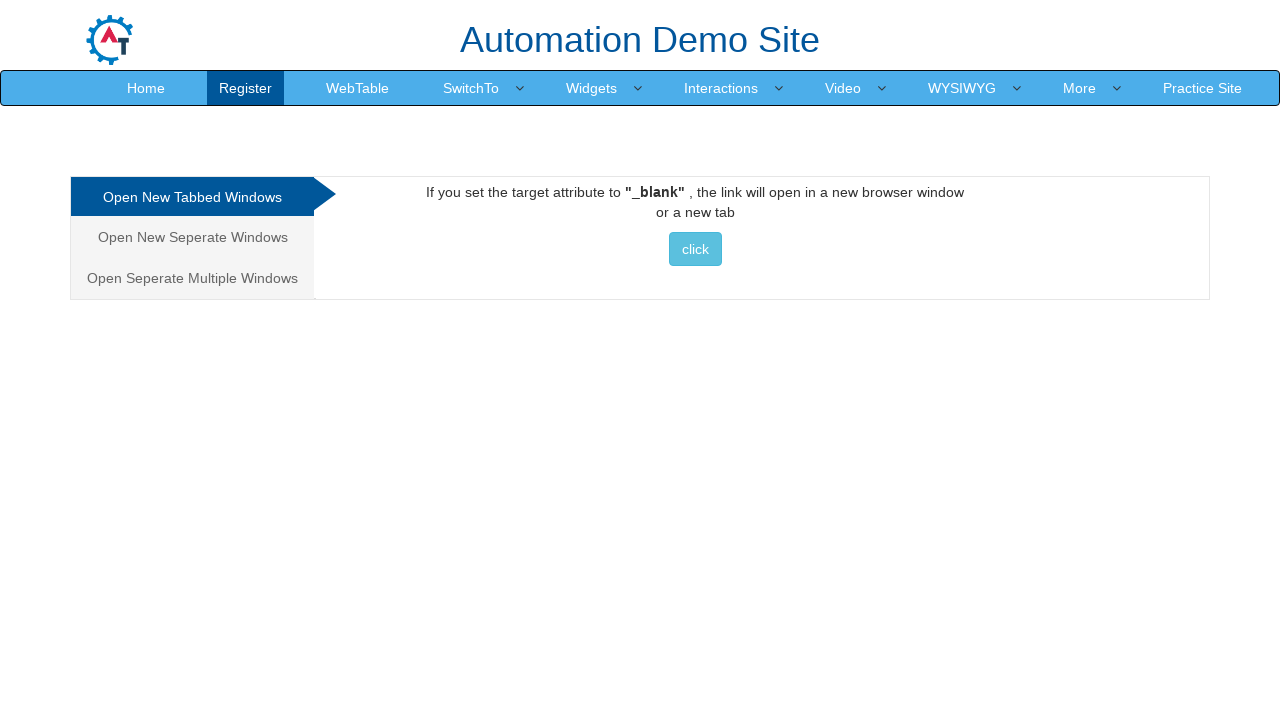

Clicked on 'Open New Seperate Windows' link at (192, 237) on xpath=//a[contains(text(),'Open New Seperate Windows')]
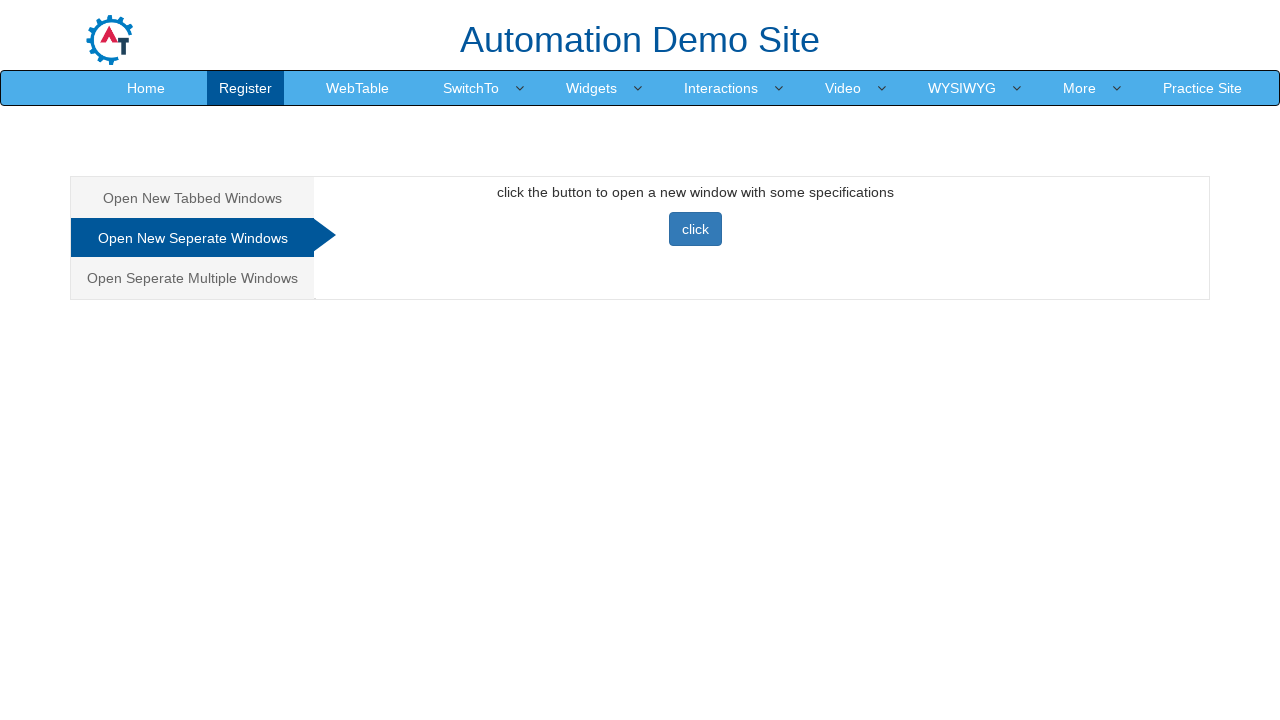

Clicked button to open new window at (695, 229) on xpath=//button[@onclick='newwindow()']
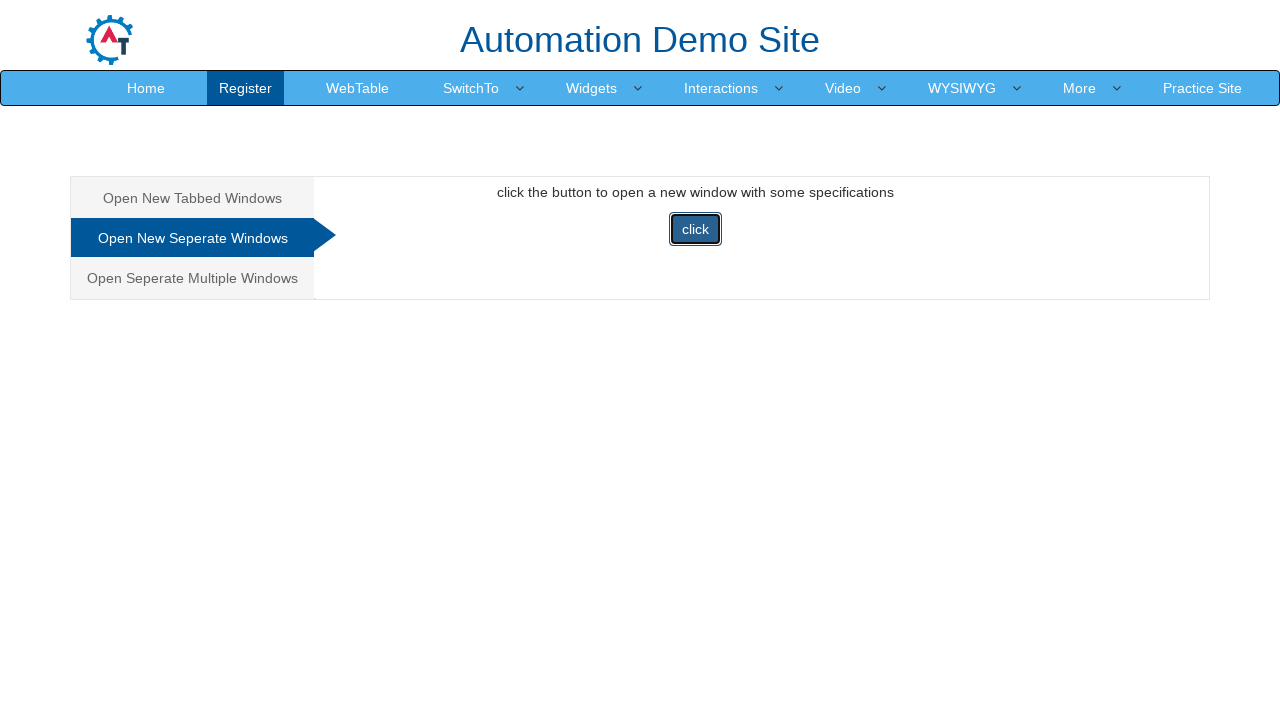

Captured new window/page object
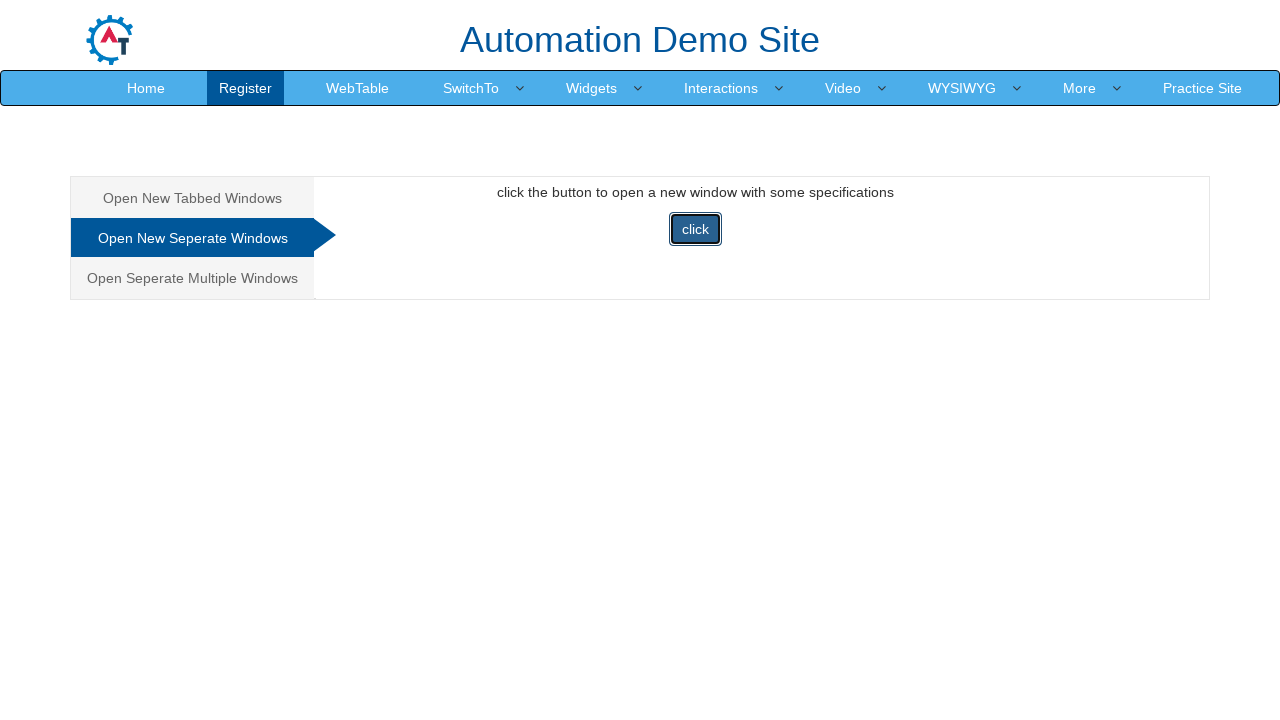

New window finished loading
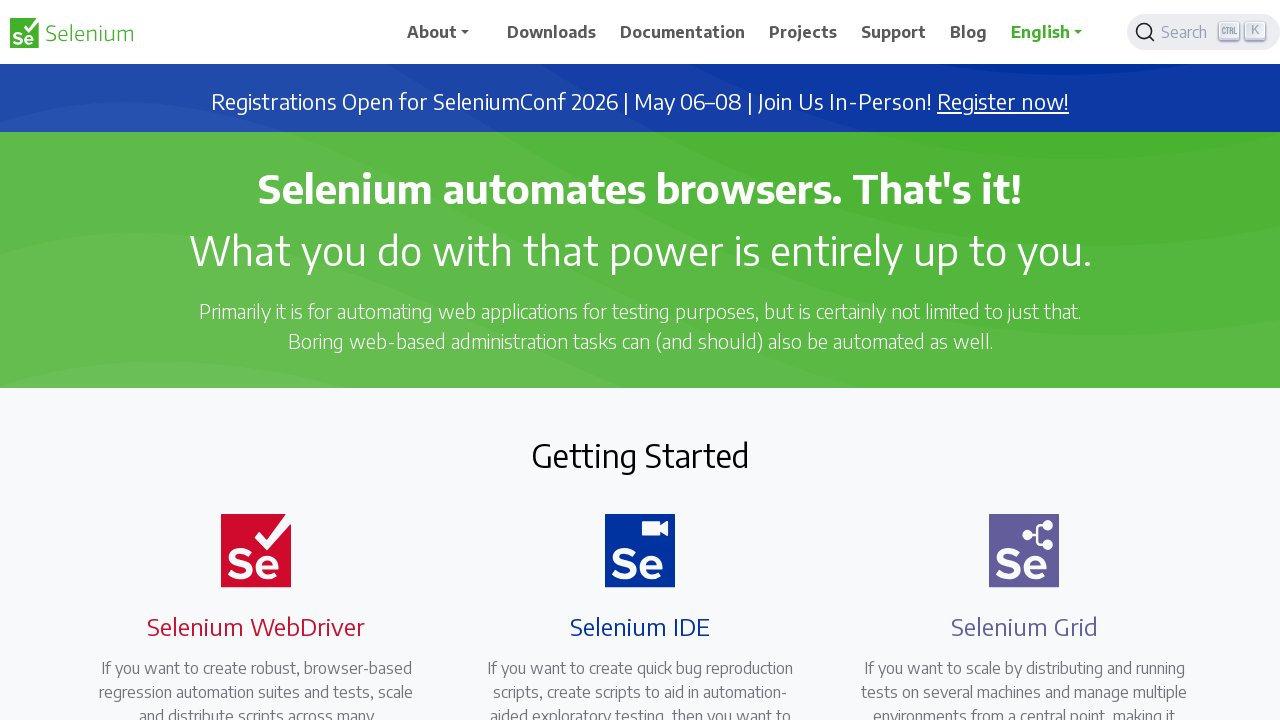

Clicked on 'Downloads' link in new window at (552, 32) on xpath=//span[text()='Downloads']
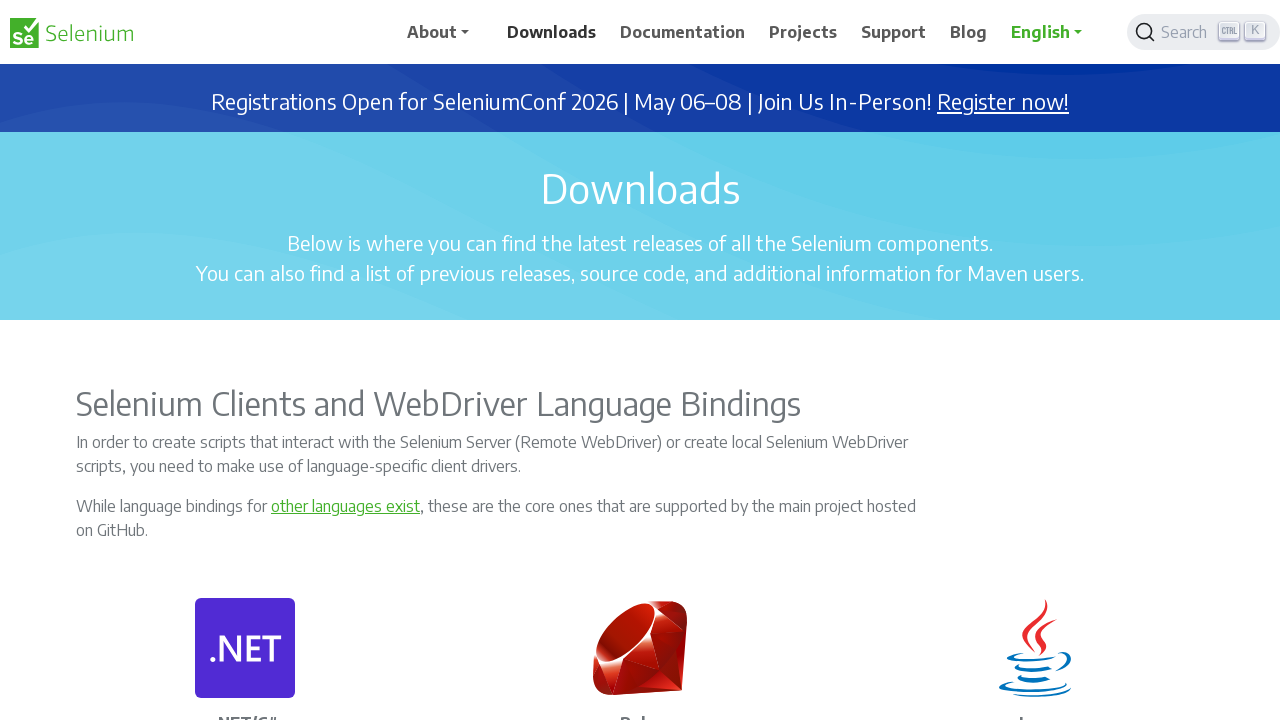

Closed the new window
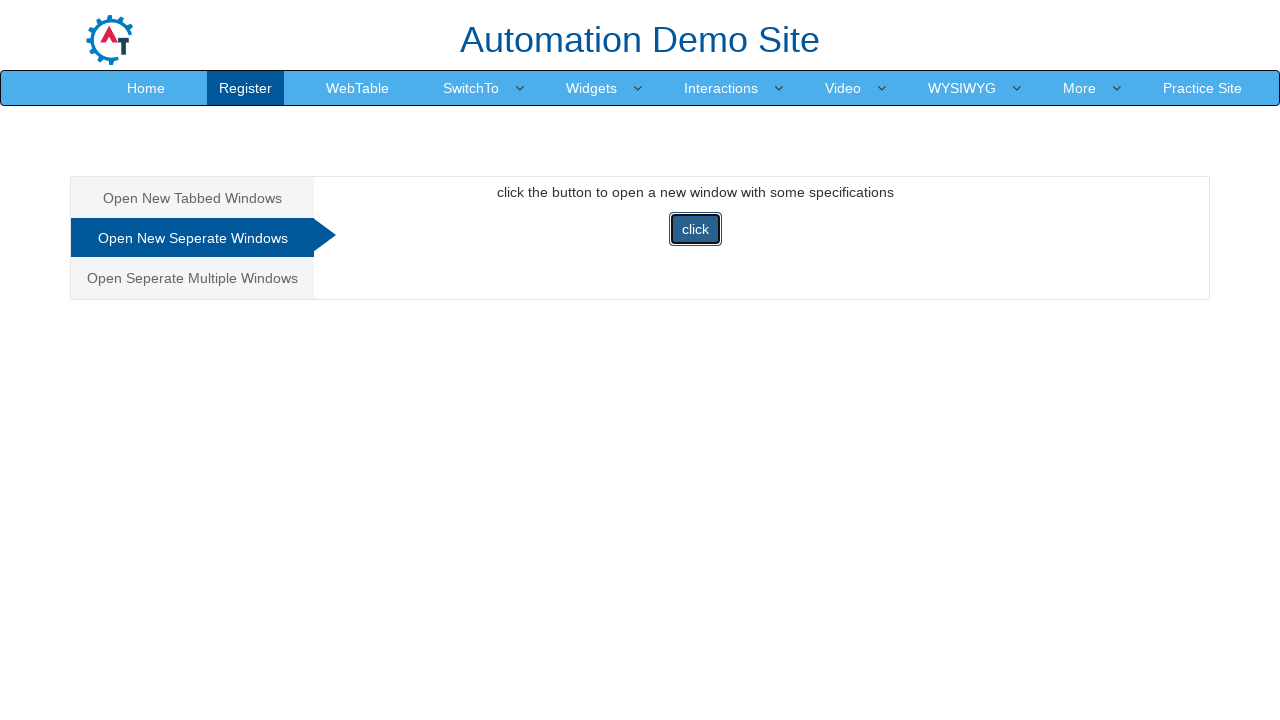

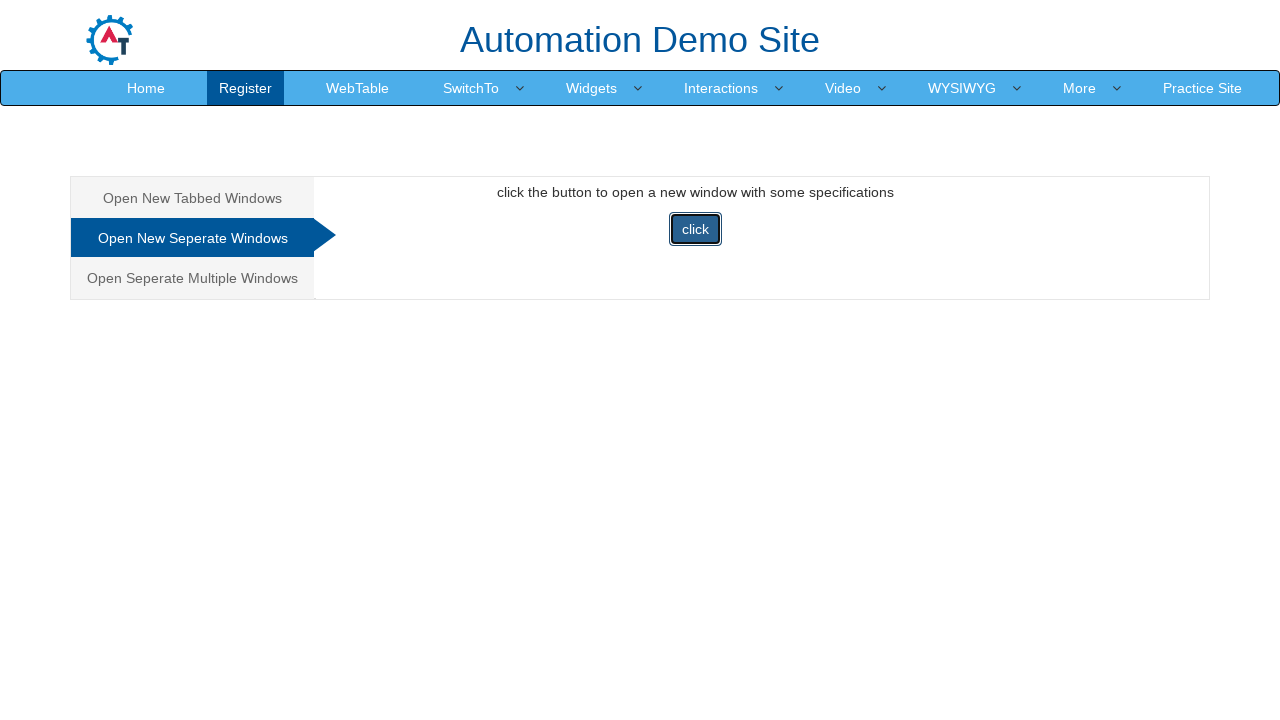